Tests Yopmail temporary email service by entering an email username, checking the inbox, and navigating through iframes to access email content

Starting URL: http://www.yopmail.com/

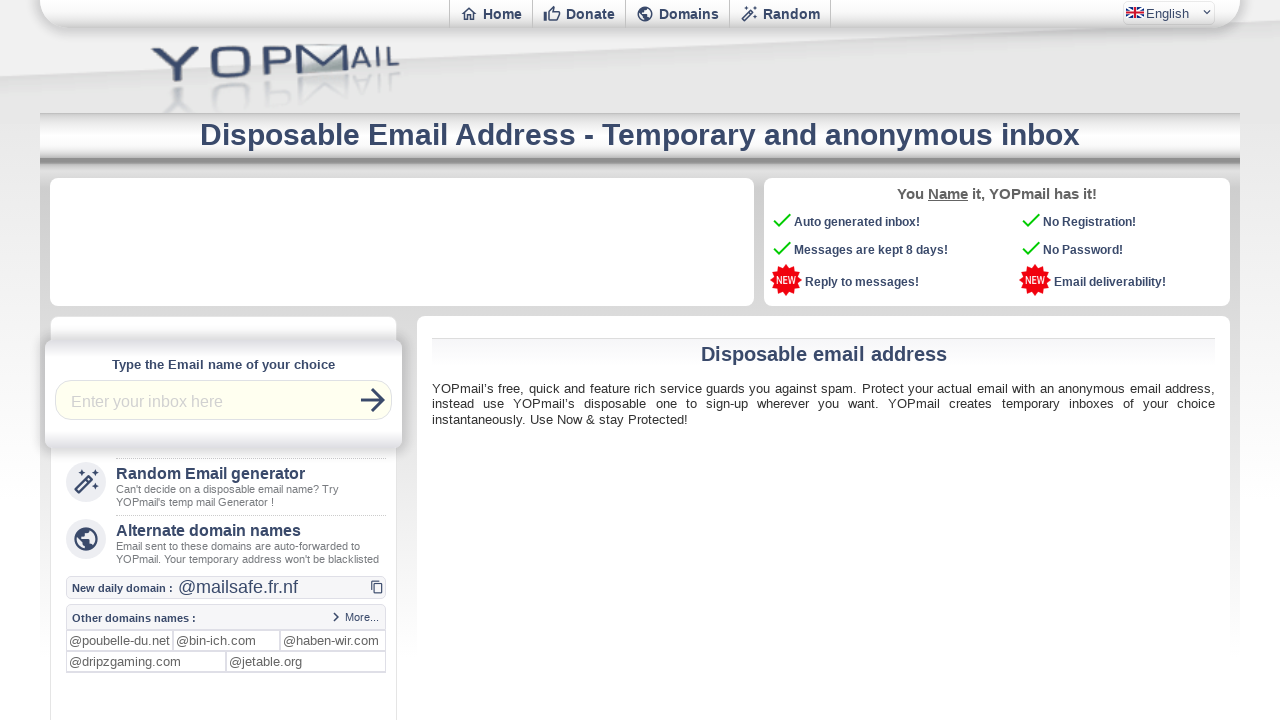

Entered email username 'testuser456' in login field on #login
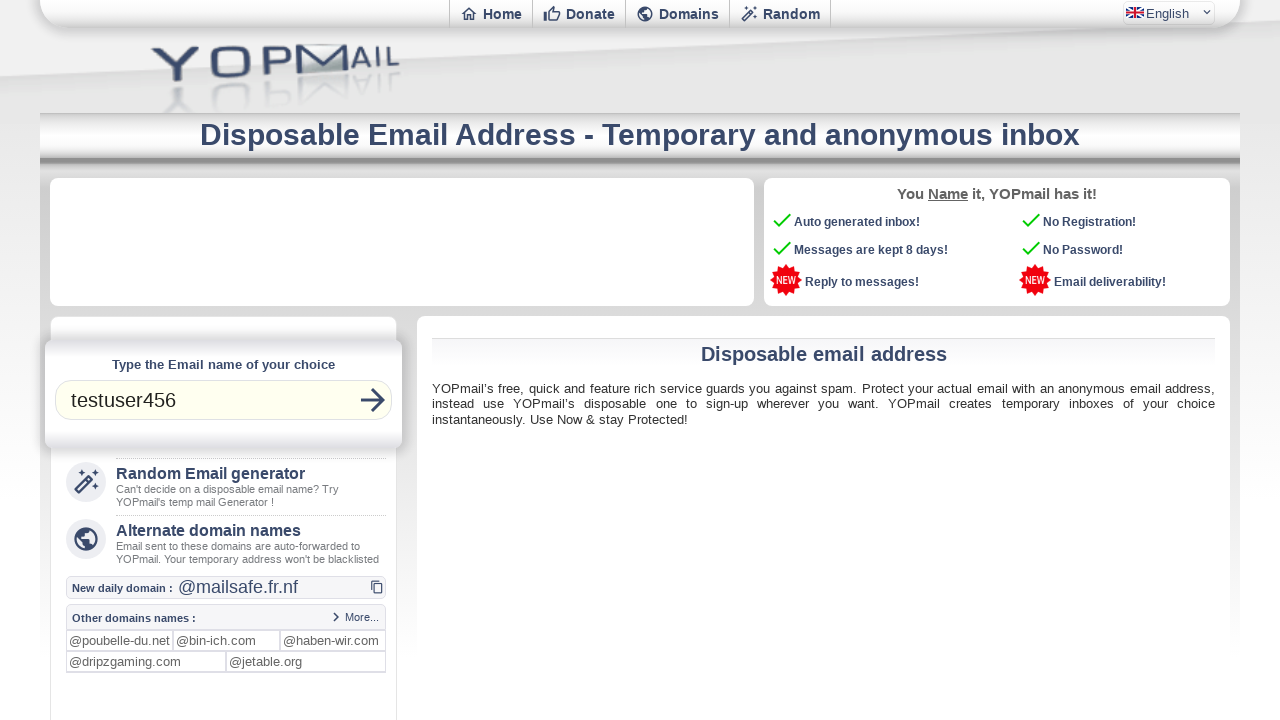

Clicked check inbox button at (373, 400) on button.md
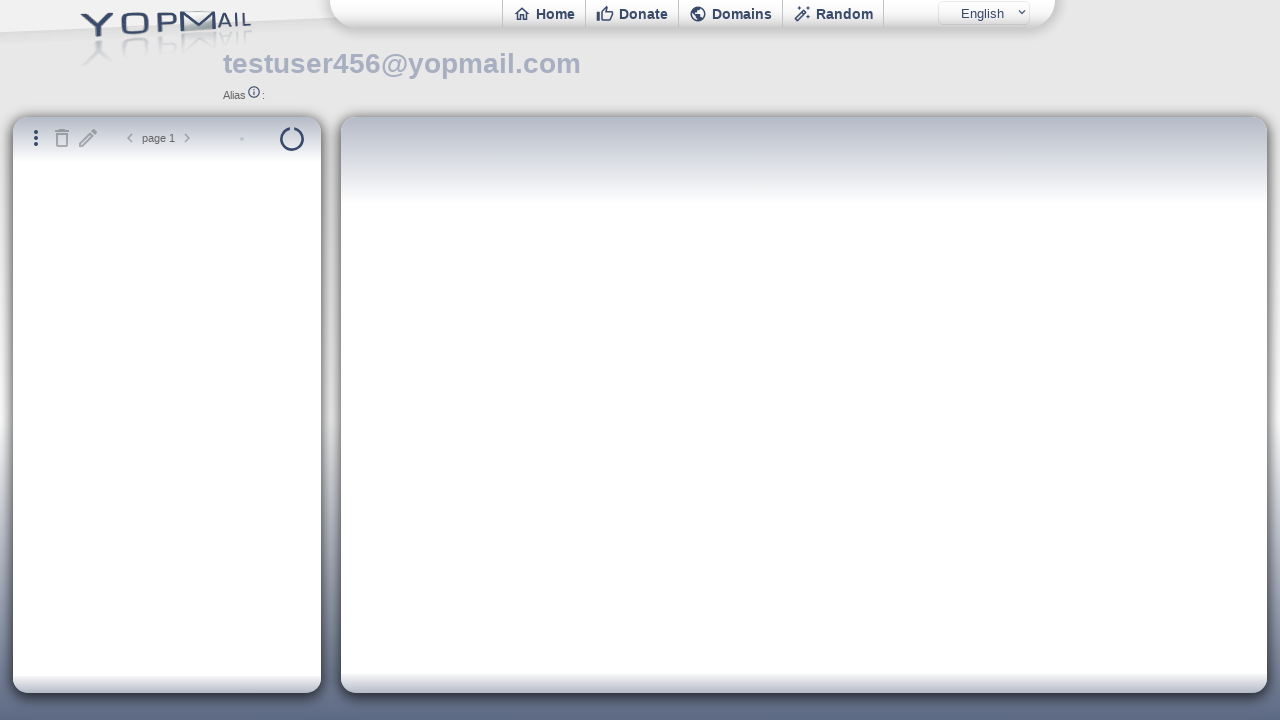

Waited for inbox iframe to load
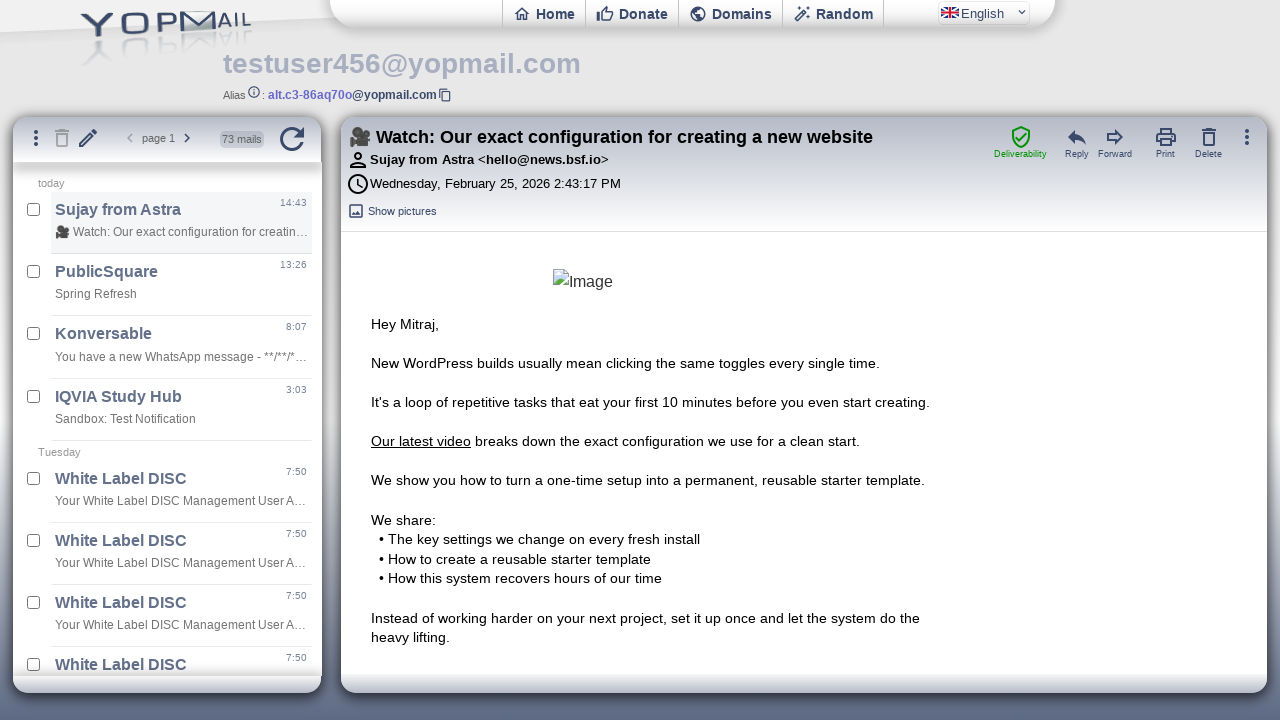

Located inbox iframe
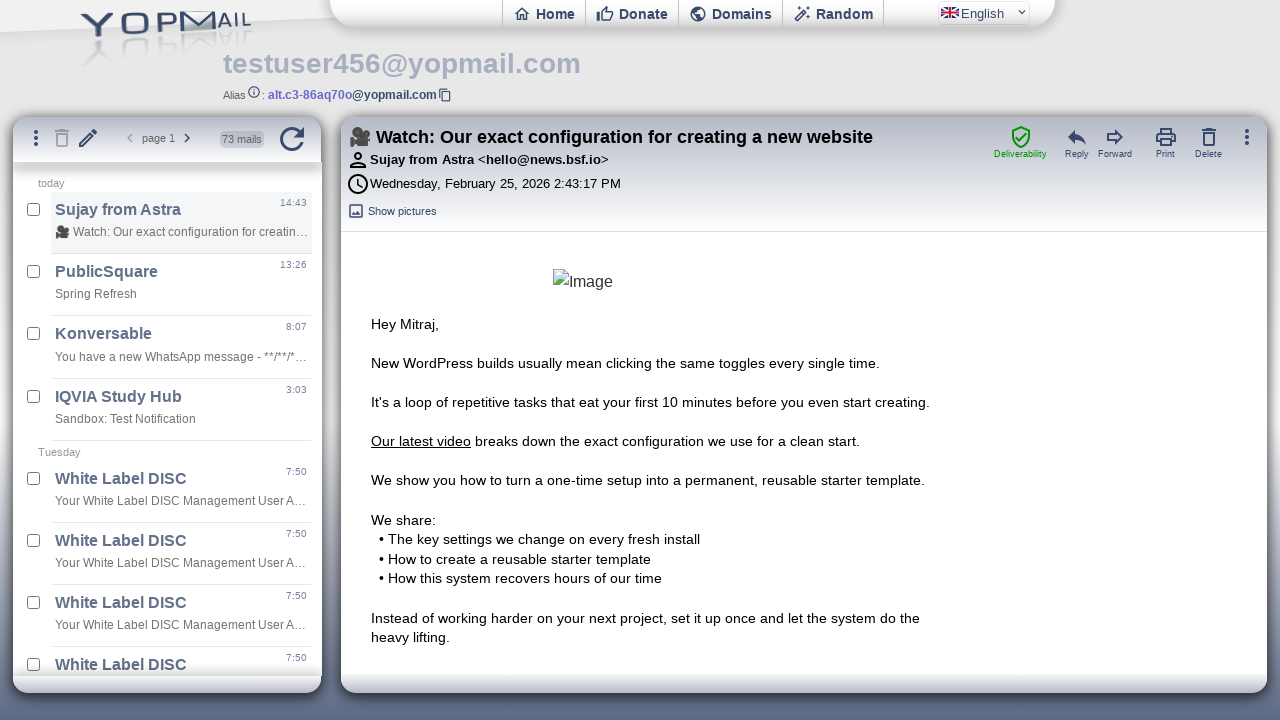

Waited for inbox content to be ready
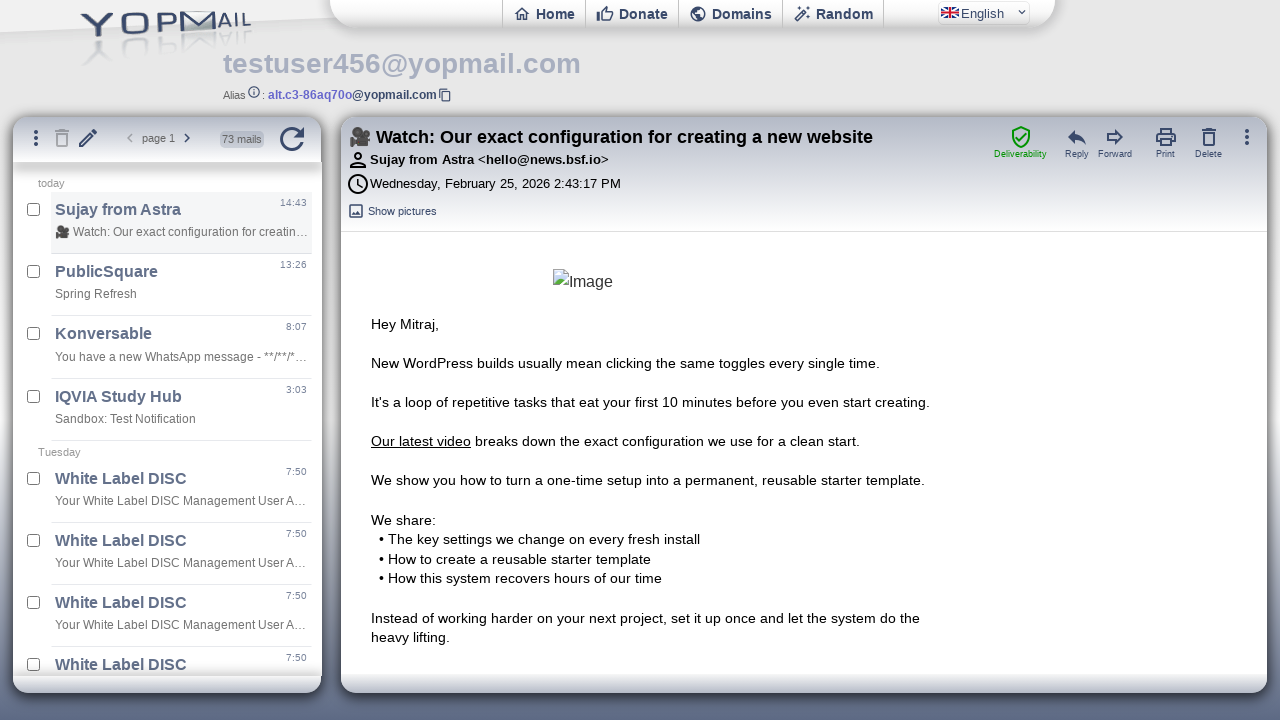

Located mail content iframe
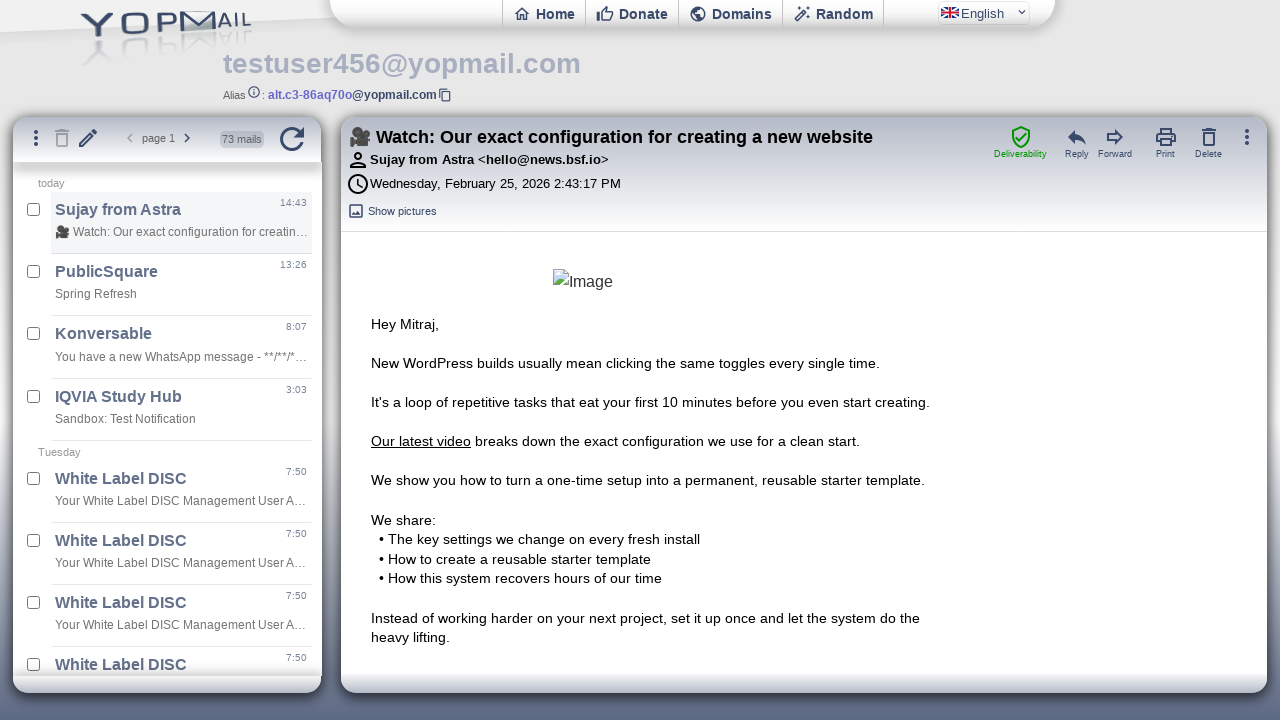

Verified email content element exists
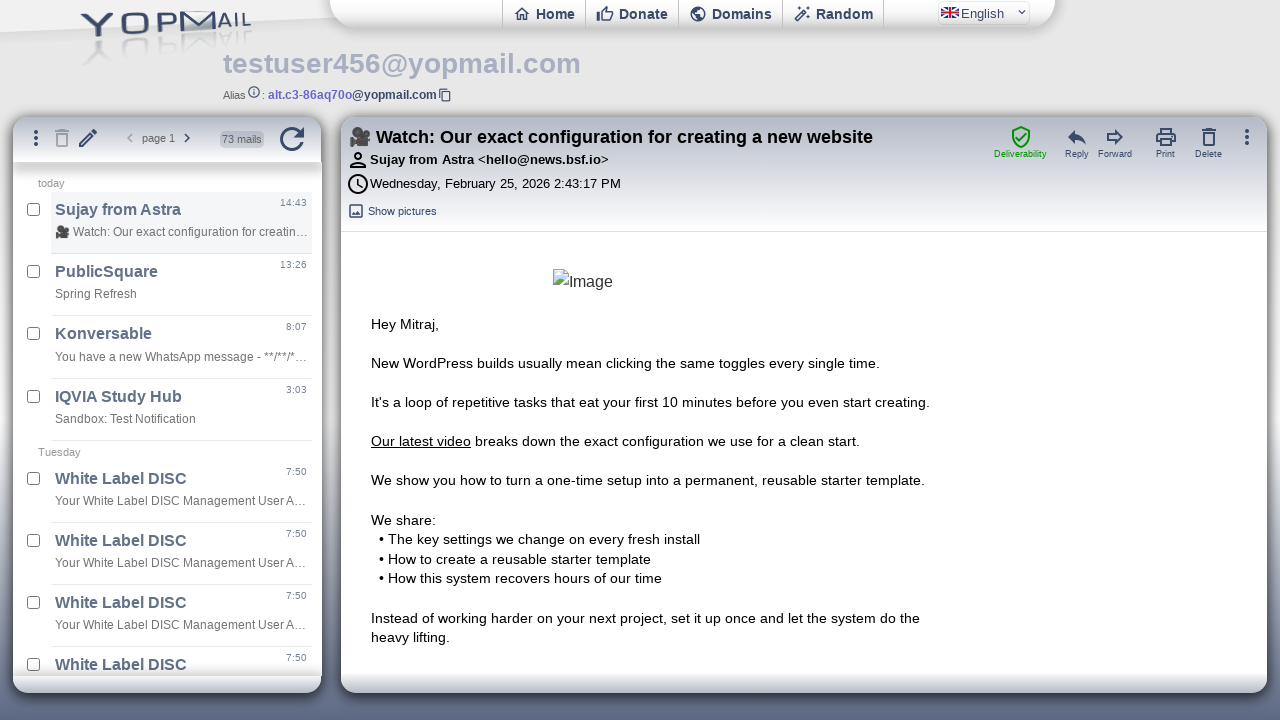

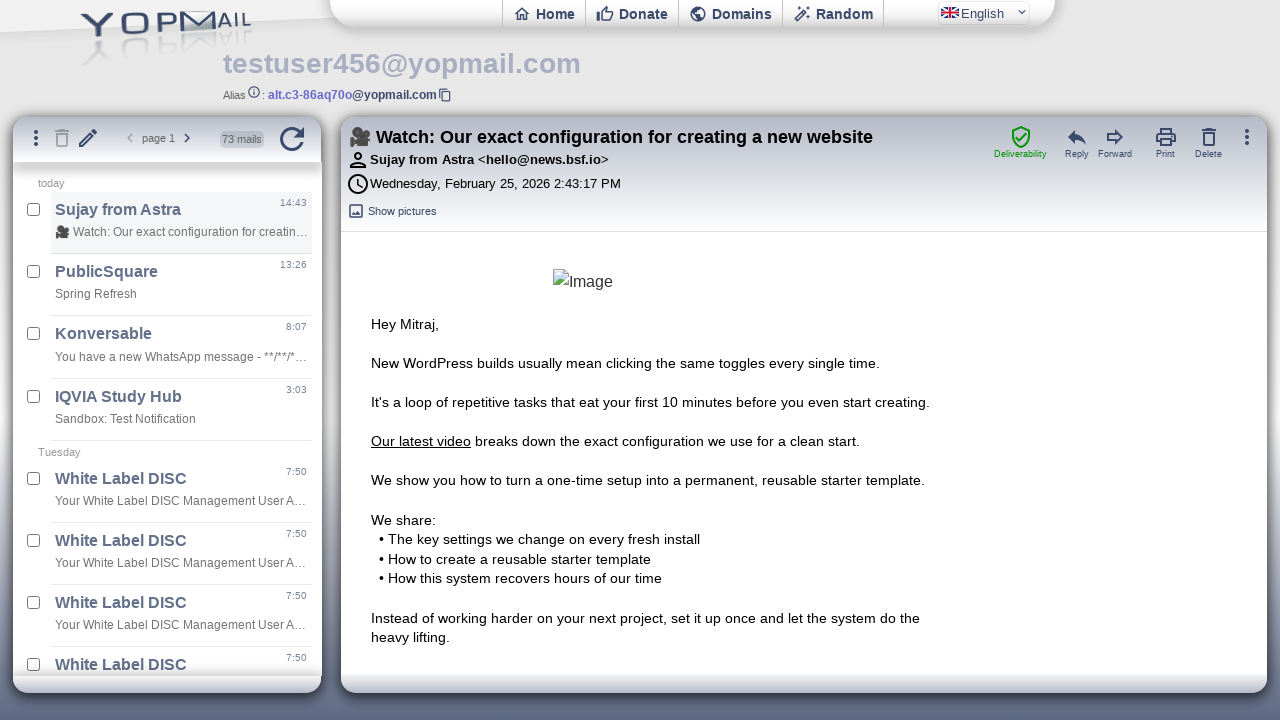